Tests handling of a new page/popup that opens when clicking a link with target="_blank" attribute inside an iframe.

Starting URL: https://www.w3schools.com/html/tryit.asp?filename=tryhtml_links_target

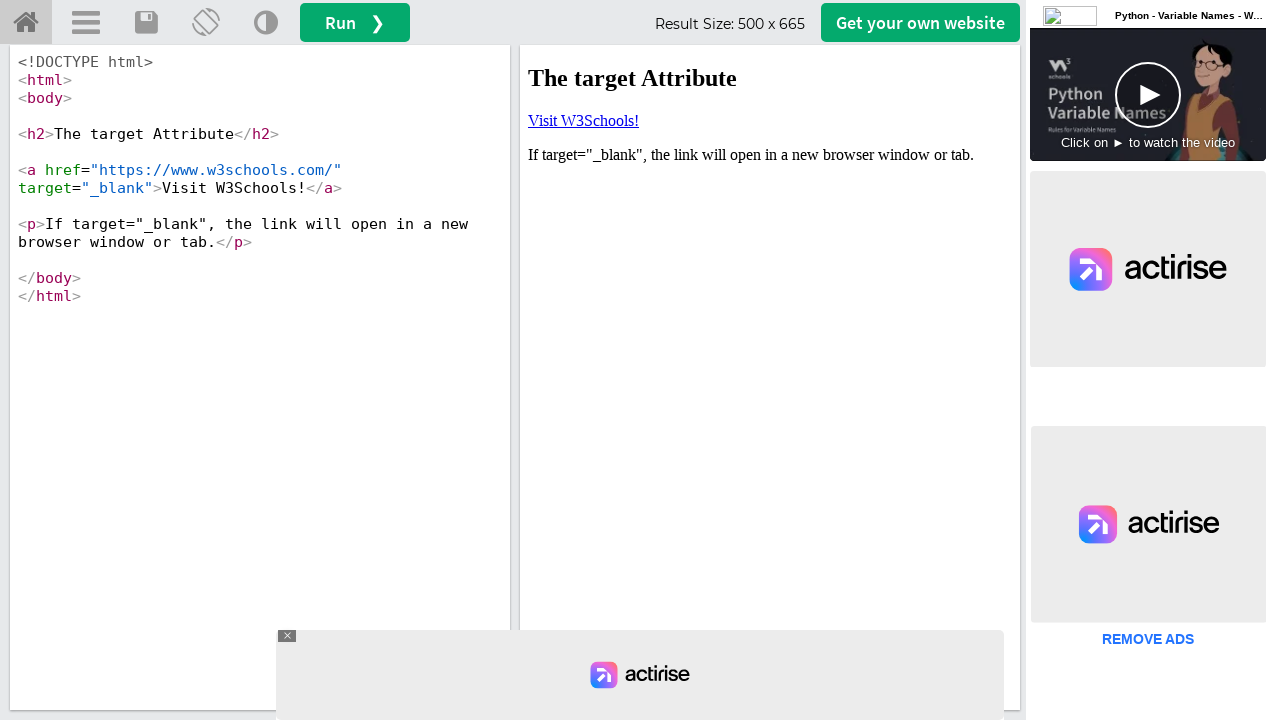

Waited for page to load
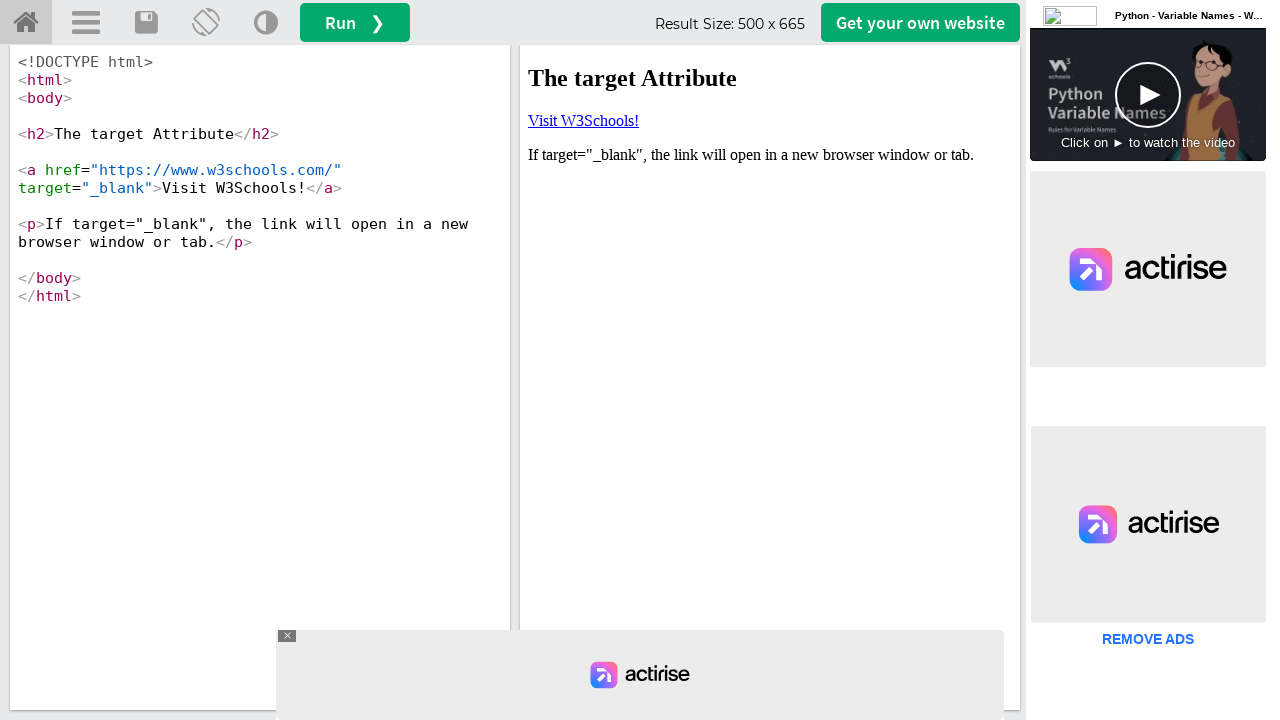

Retrieved iframe with name 'iframeResult'
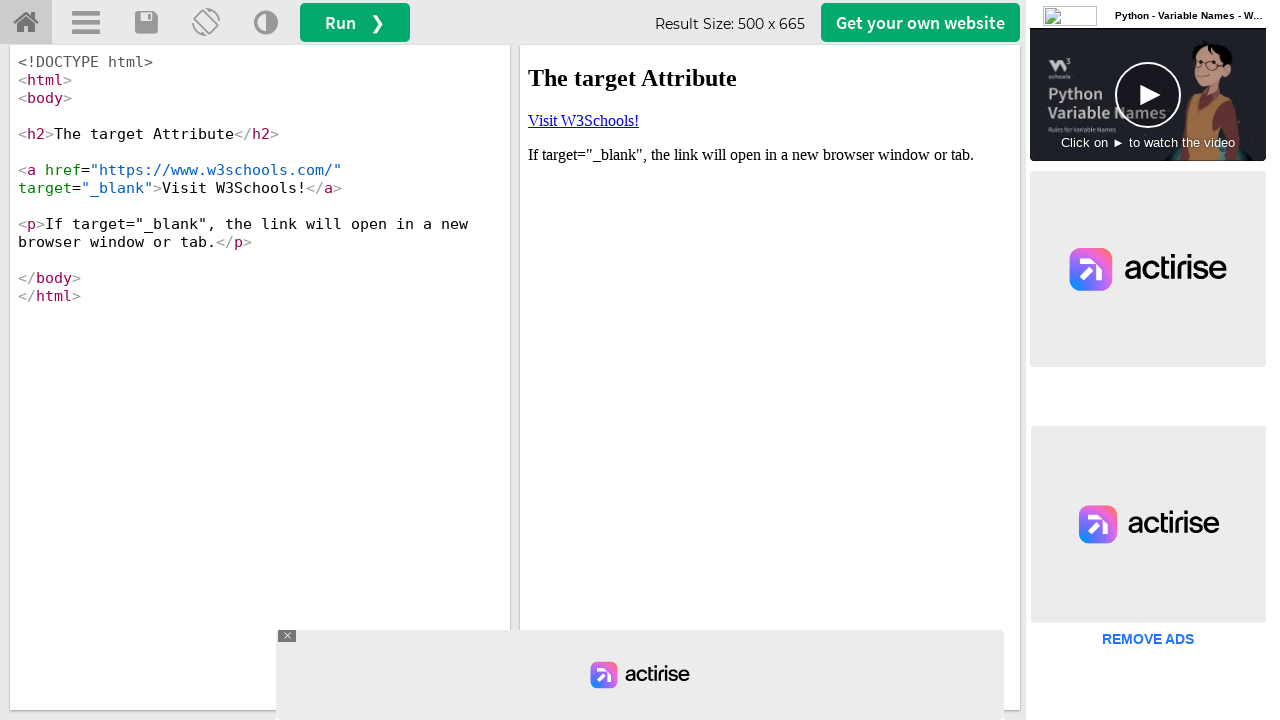

Clicked 'Visit W3Schools!' link in iframe, new page opened at (584, 120) on text=Visit W3Schools!
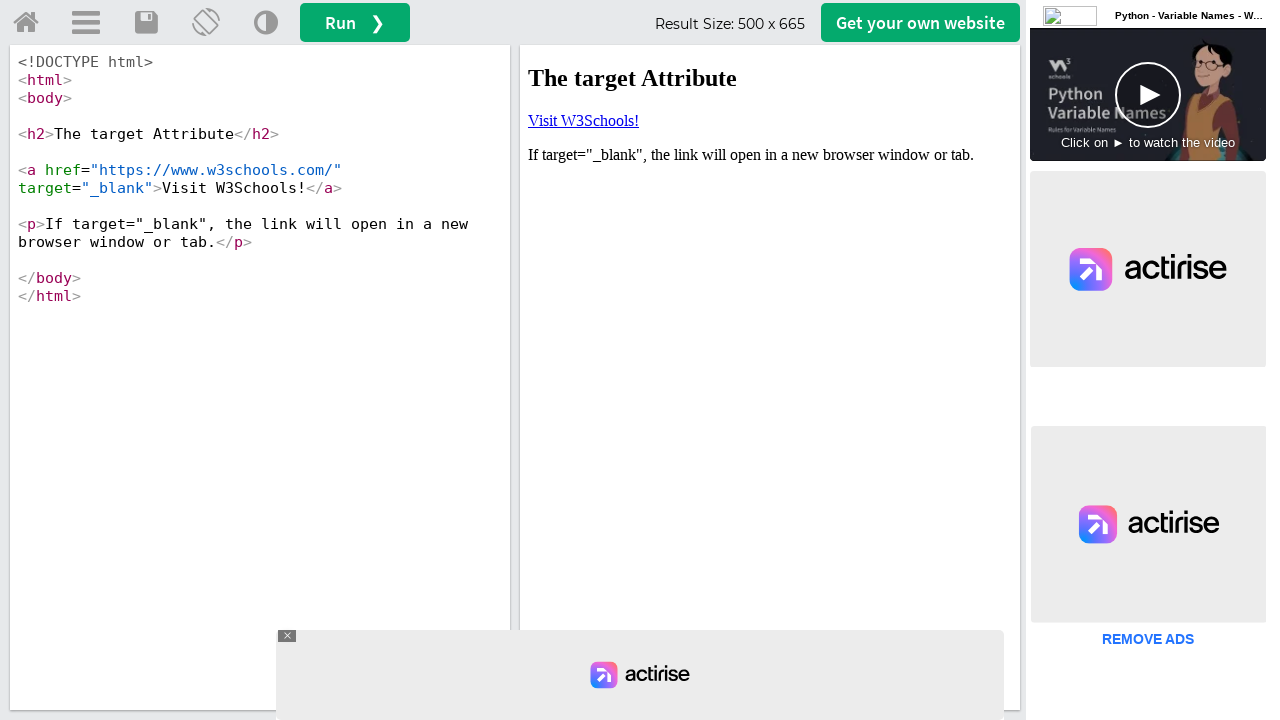

Captured the new popup page
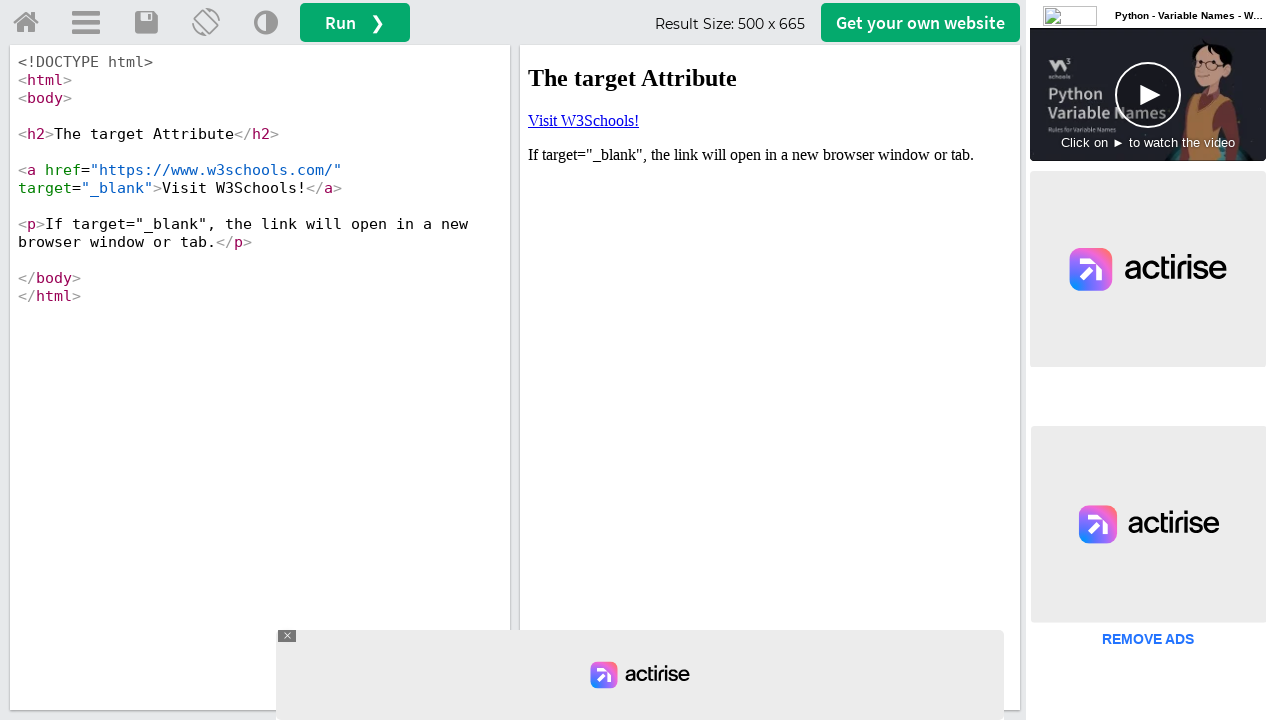

Waited for new page to load completely
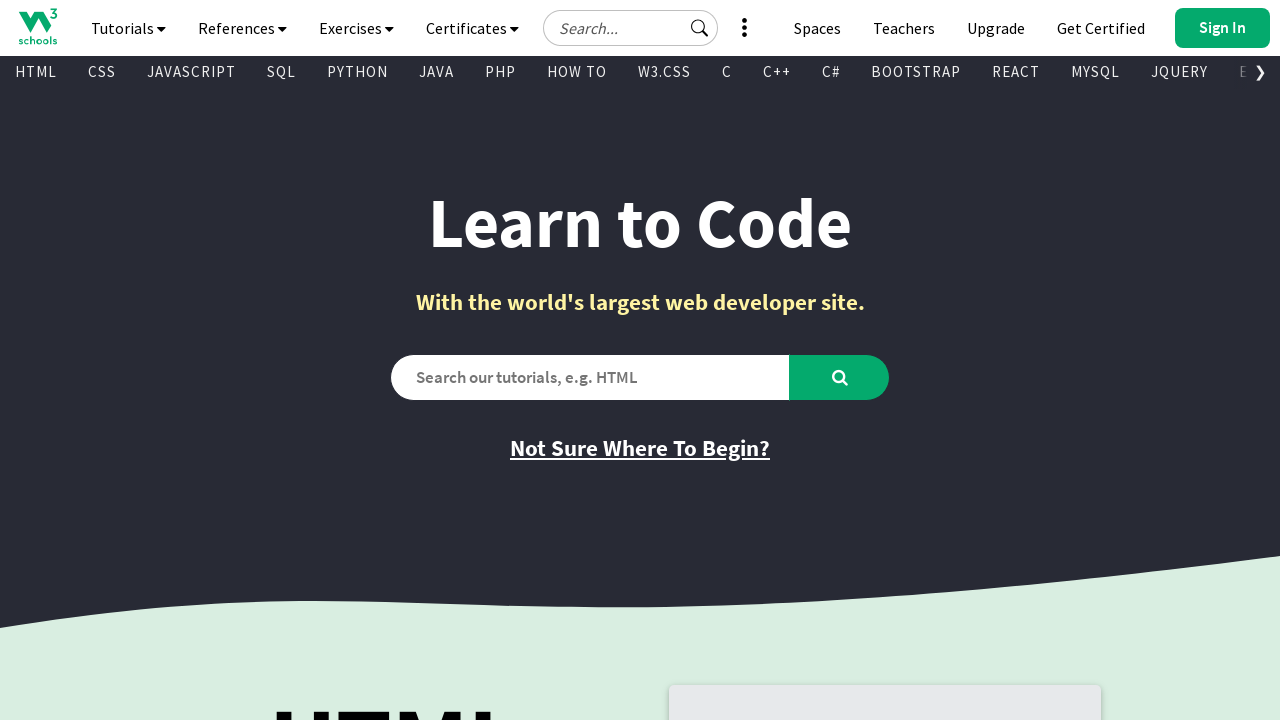

Verified that original page and new page have different titles
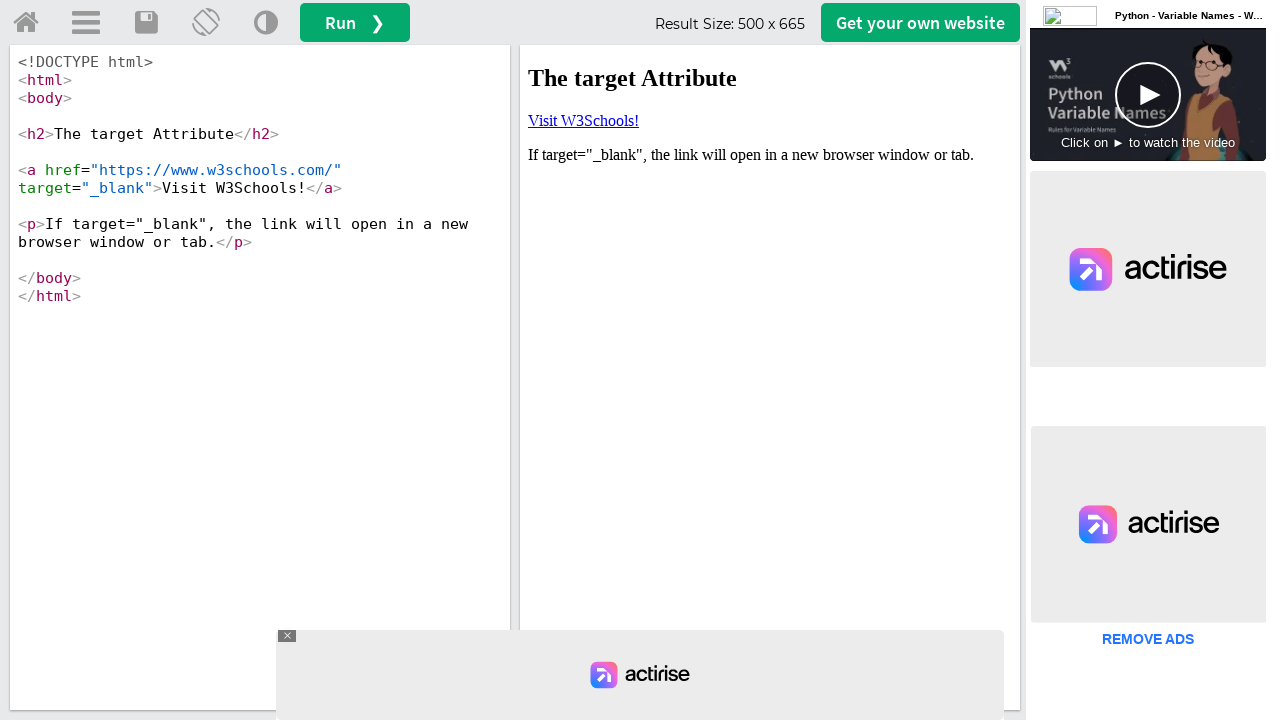

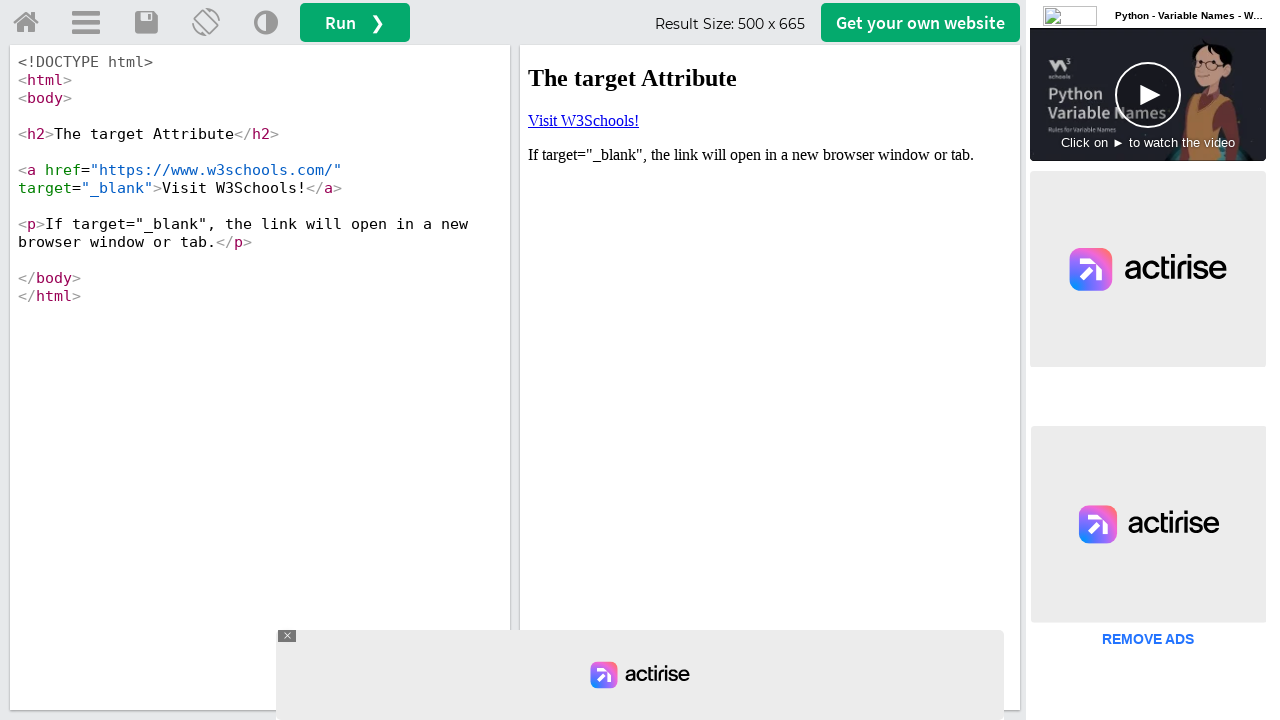